Tests sign-up with too short password (5 chars) to verify error alert is displayed

Starting URL: https://svburger1.co.il/#/HomePage

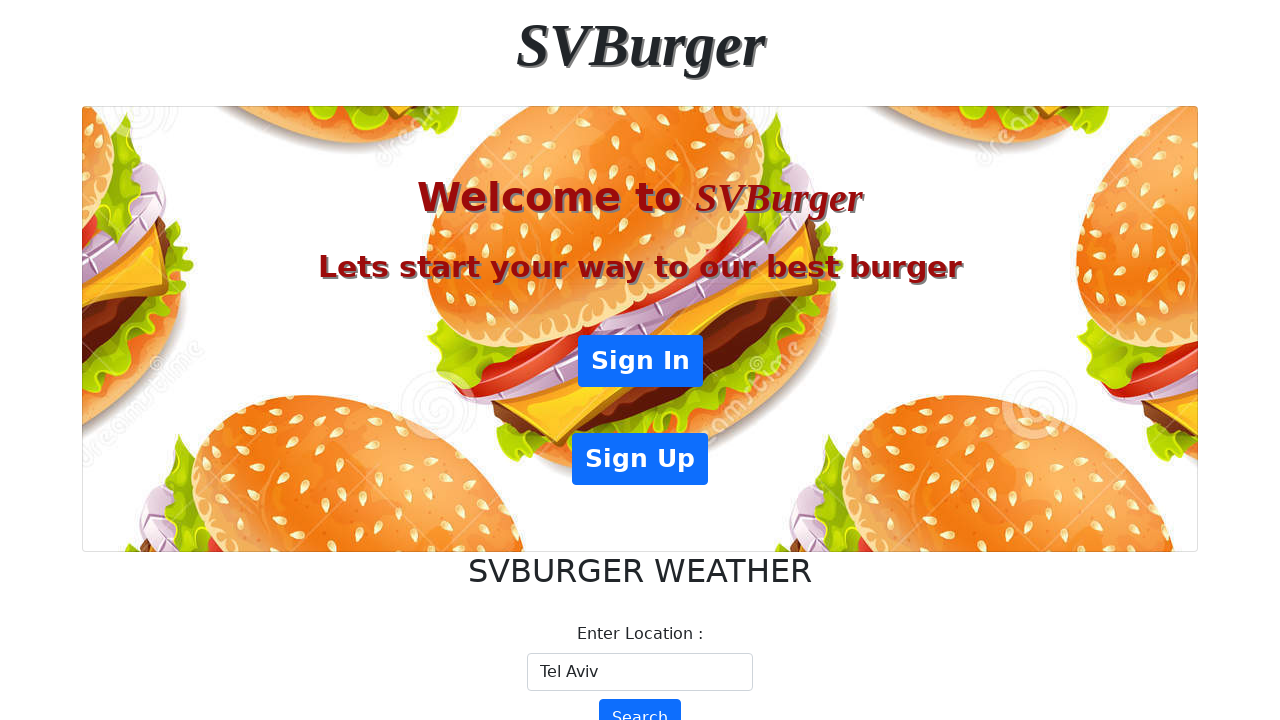

Clicked Sign Up button to open registration form at (640, 459) on xpath=//button[text() ="Sign Up"]
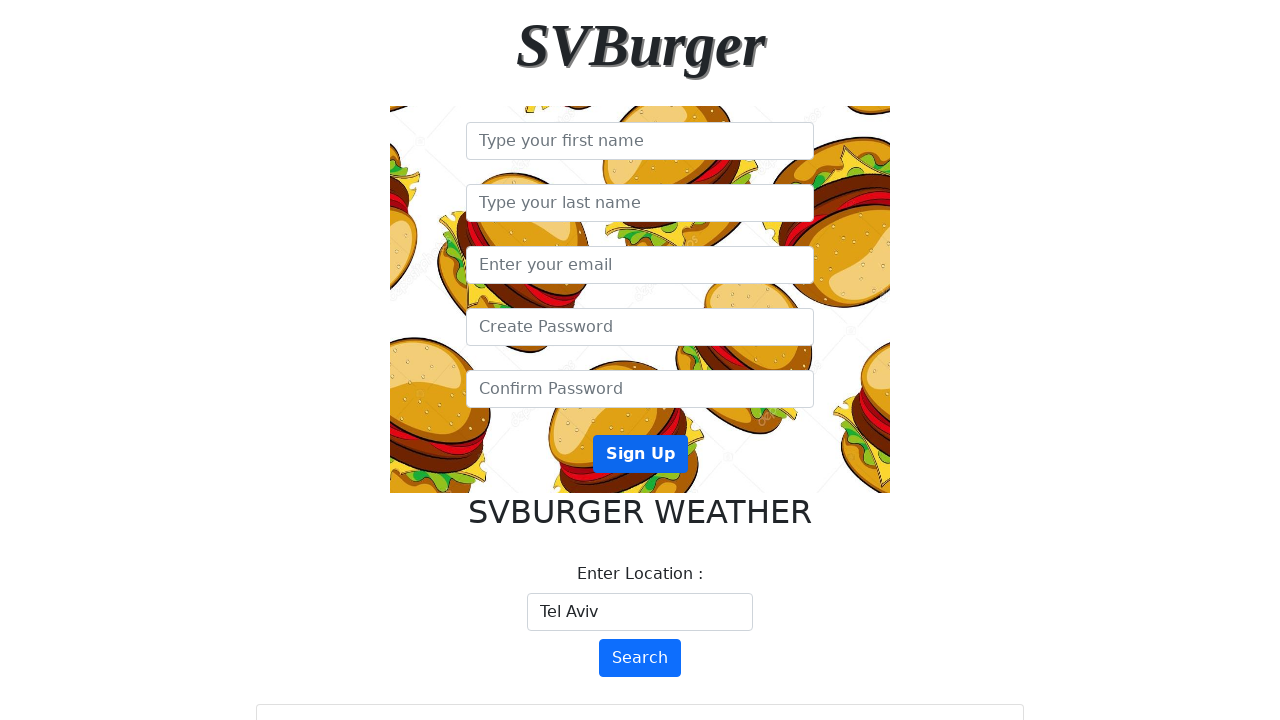

Filled first name field with 'urieli' on //input[@placeholder="Type your first name"]
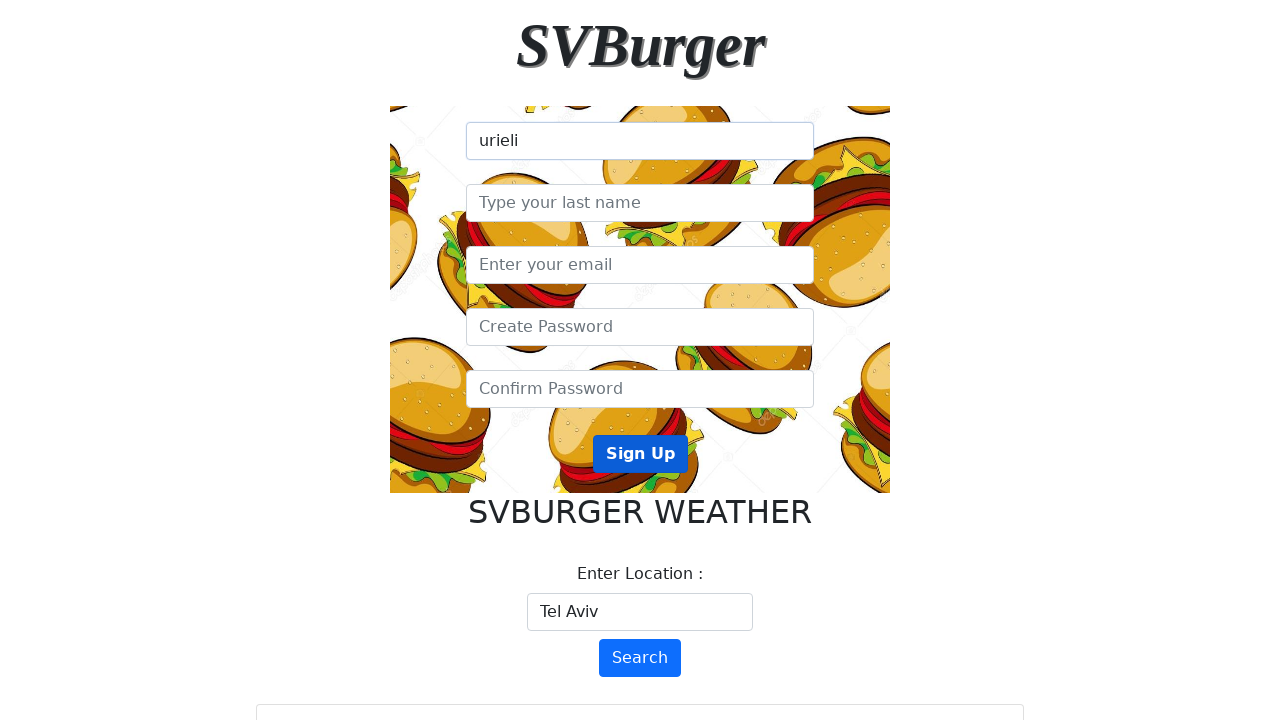

Filled last name field with 'elhazov' on //input[@placeholder="Type your last name"]
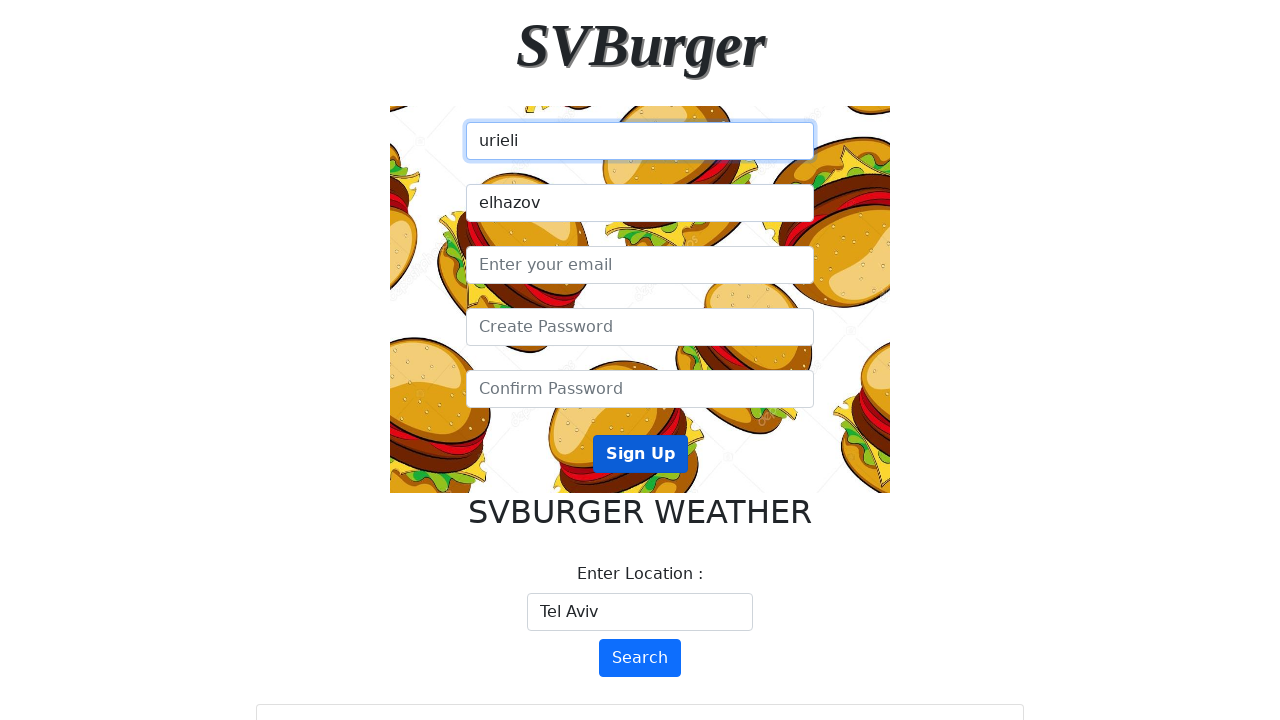

Filled email field with 'jklmnopuri@gmail.com' on //input[@placeholder="Enter your email"]
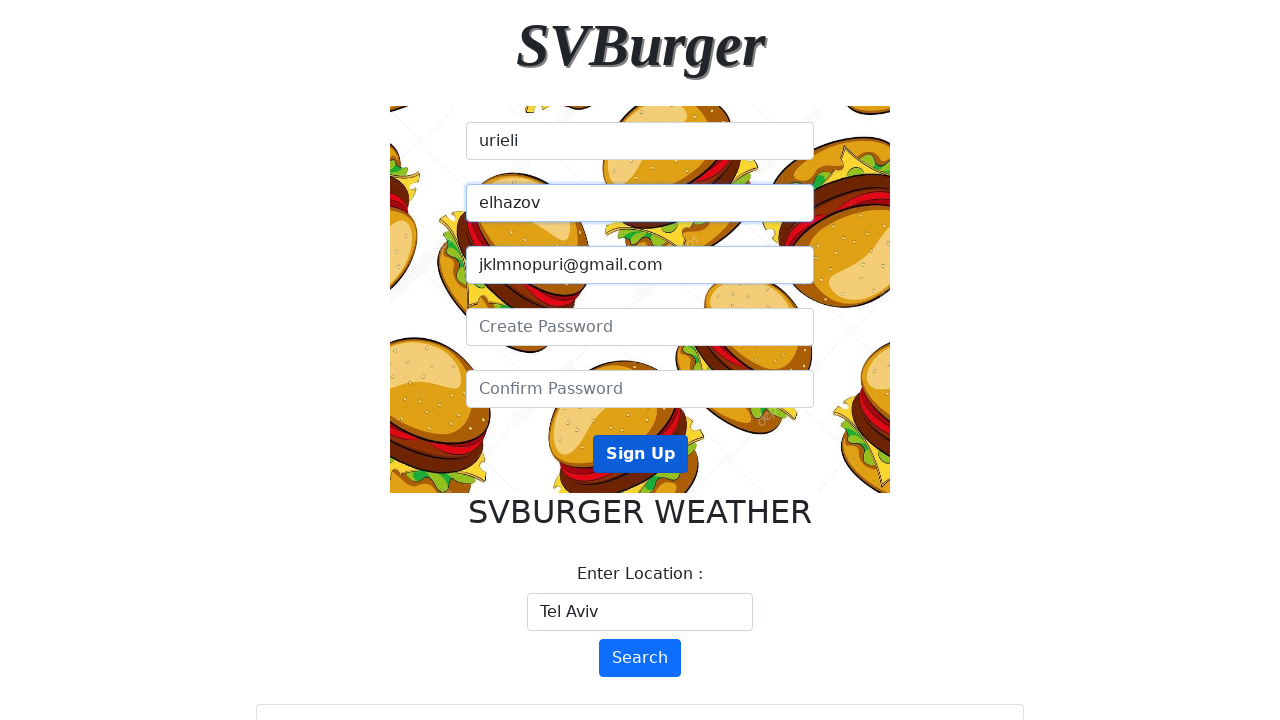

Filled password field with 5-character password 'uriel' (intentionally short) on //input[@placeholder="Create Password"]
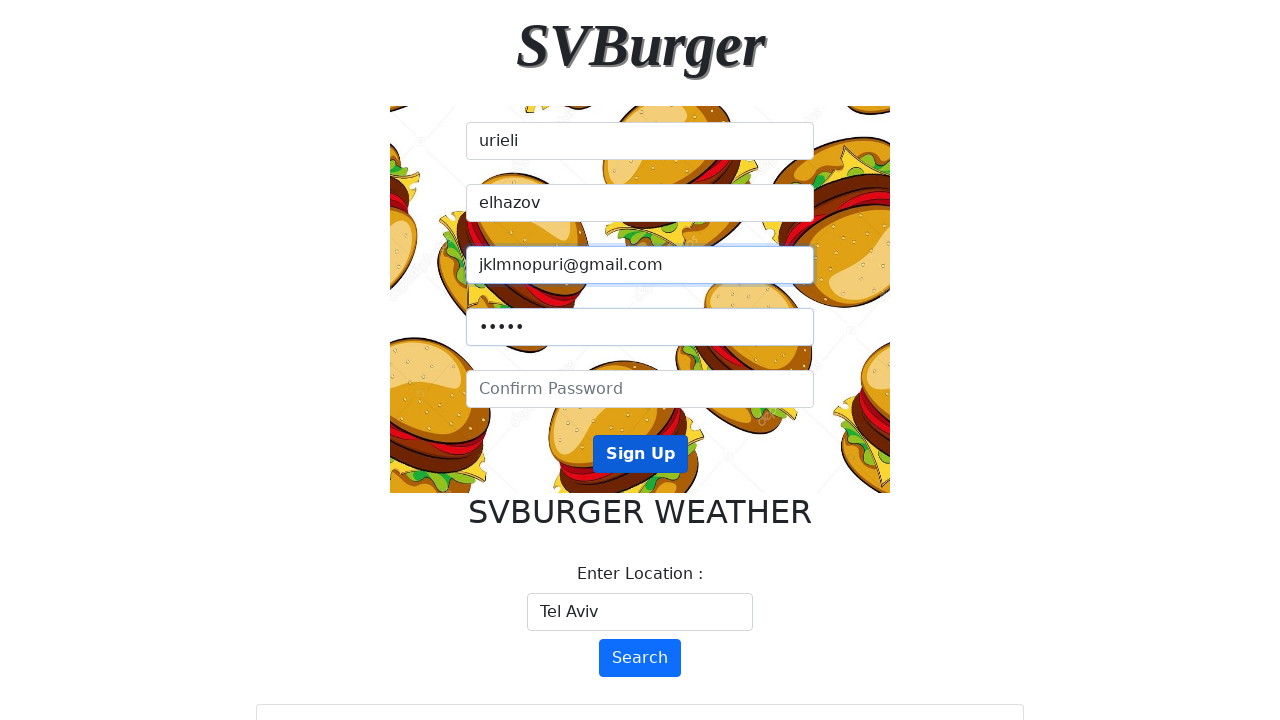

Filled confirm password field with 'uriel' on //input[@placeholder="Confirm Password"]
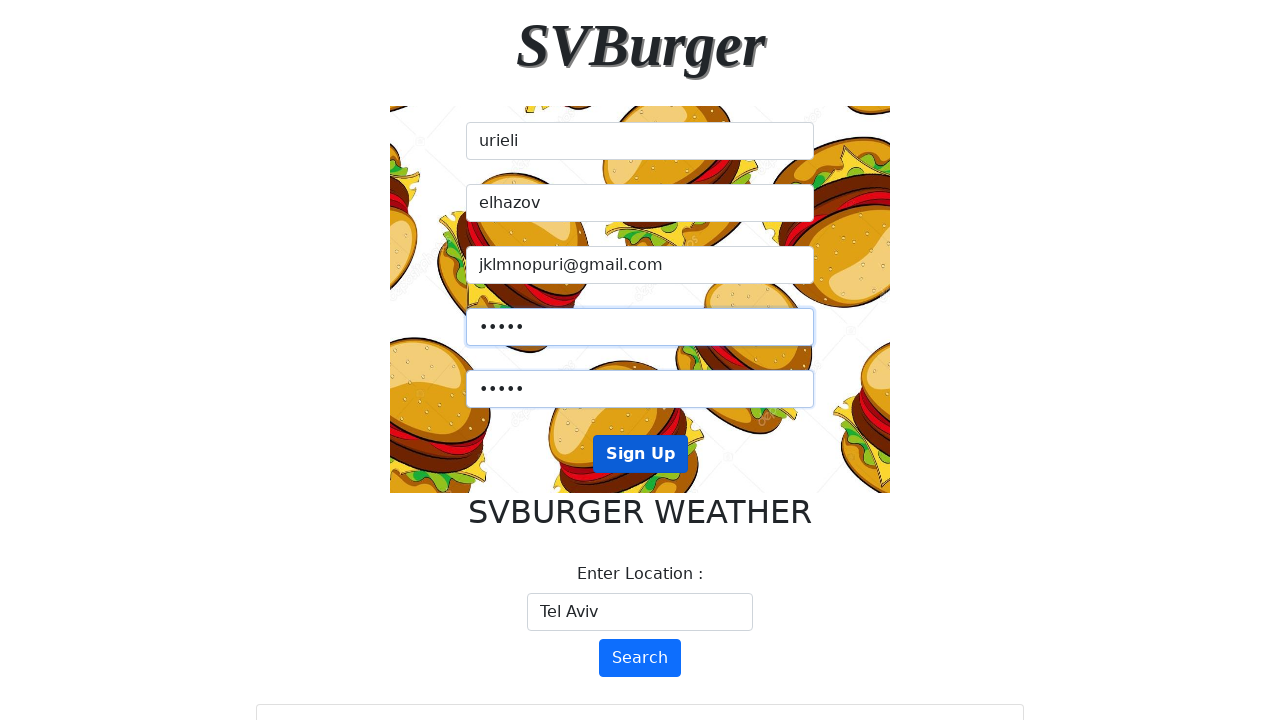

Clicked Sign Up button to submit registration form with invalid password at (640, 454) on xpath=//button[text() ="Sign Up"]
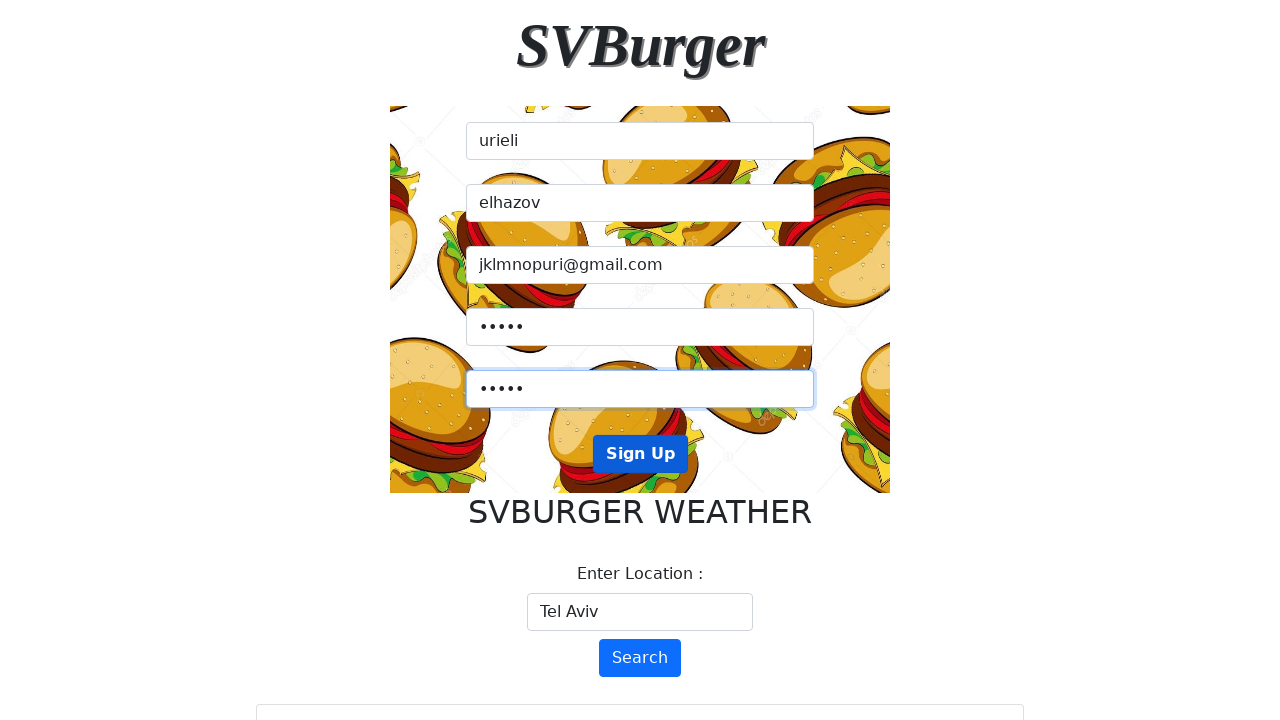

Error alert appeared and was accepted - password validation failed as expected
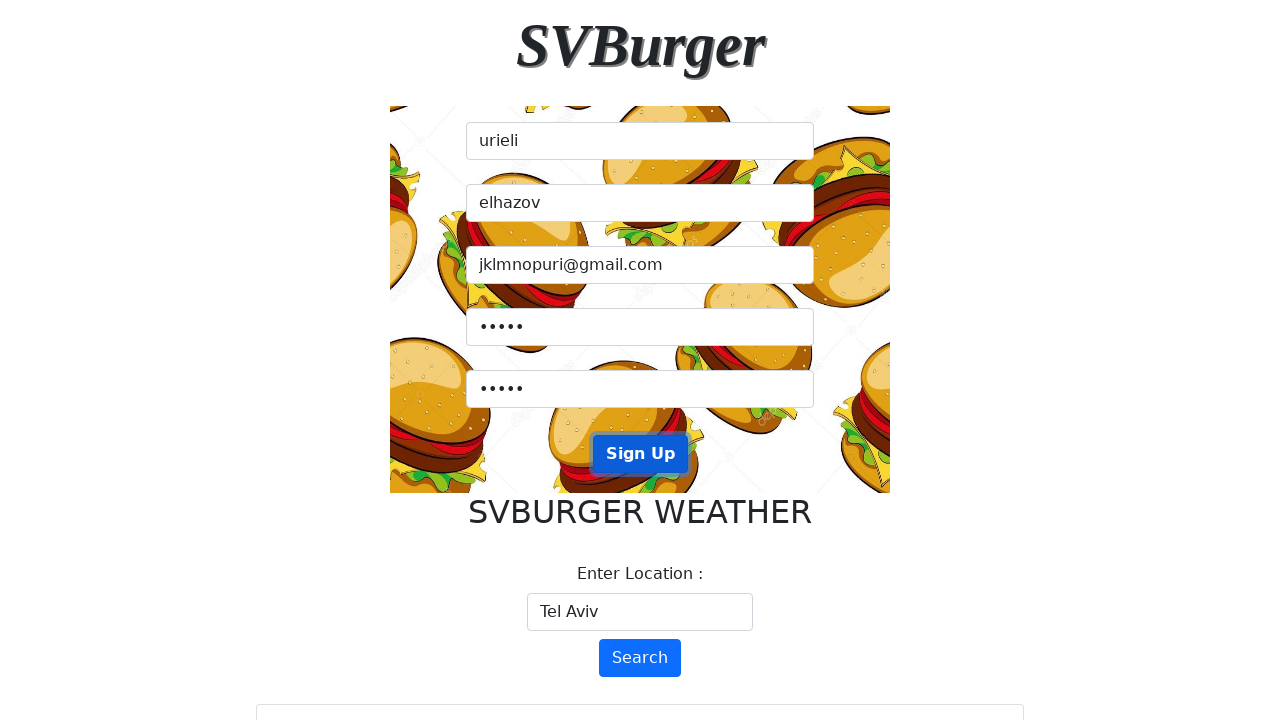

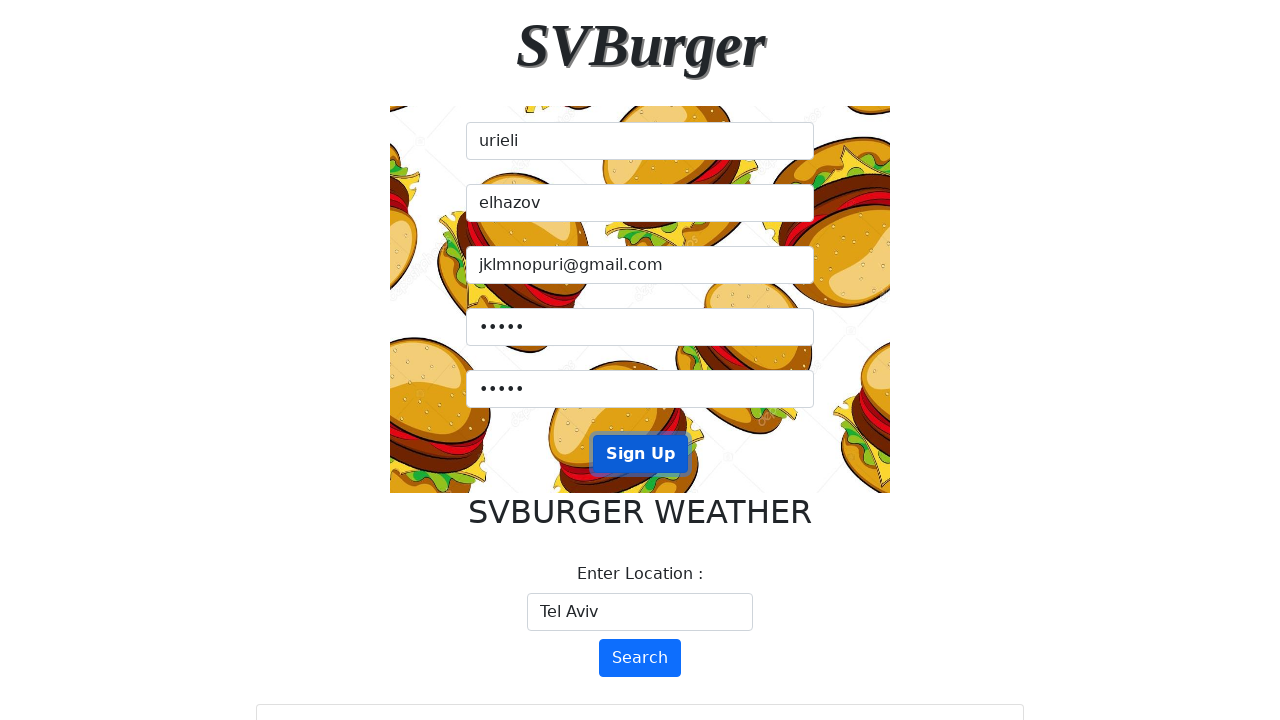